Verifies that Phone, Laptop, and Monitors categories are all displayed on the homepage

Starting URL: https://www.demoblaze.com/

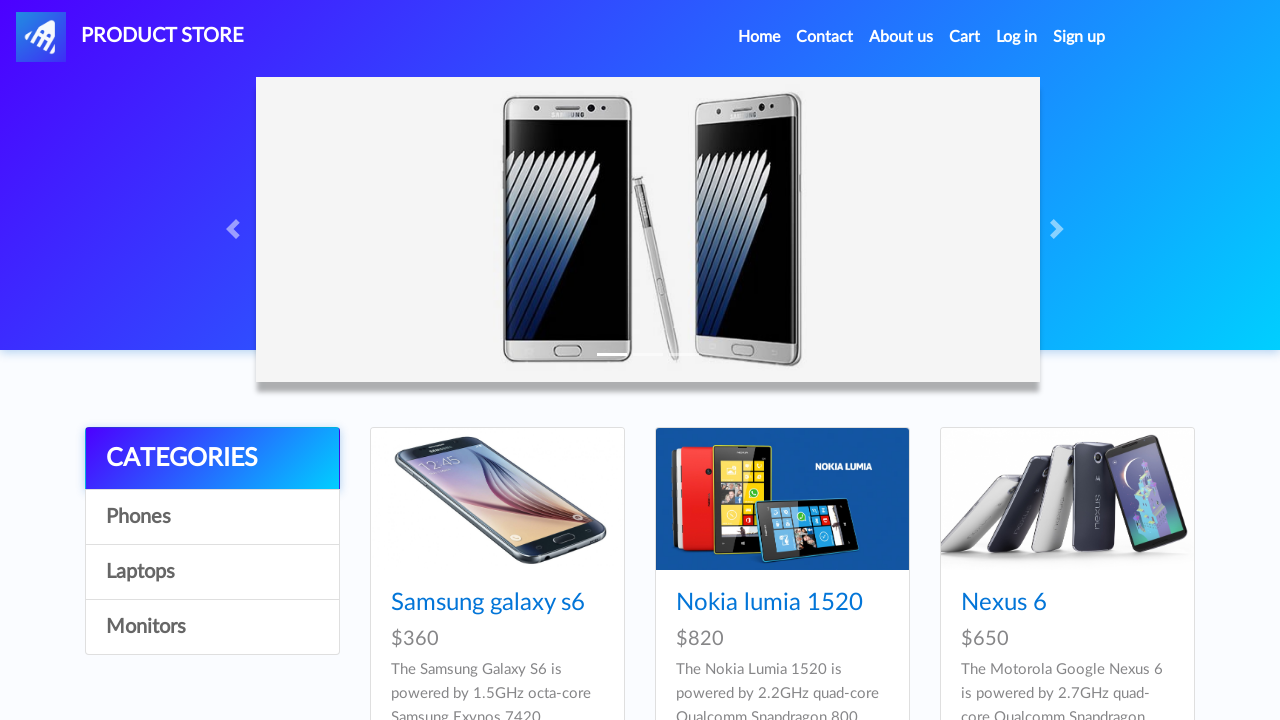

Waited for page to load with networkidle state
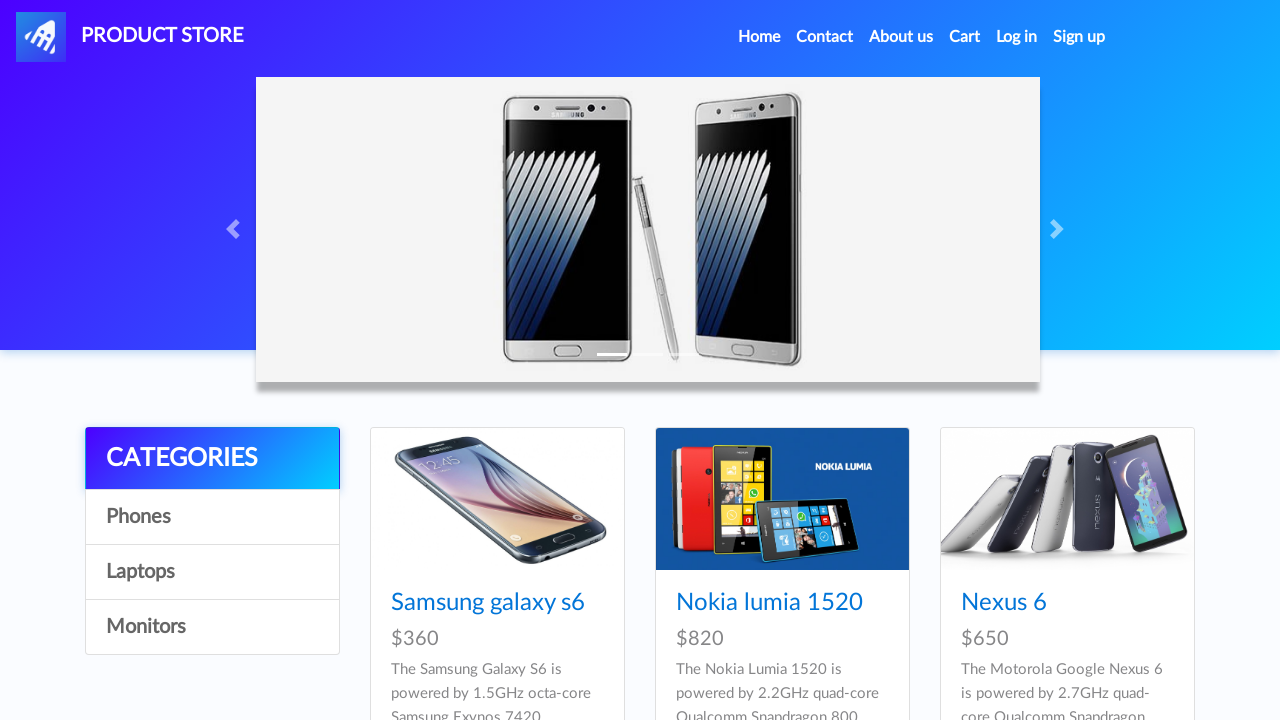

Verified Phones category is visible on homepage
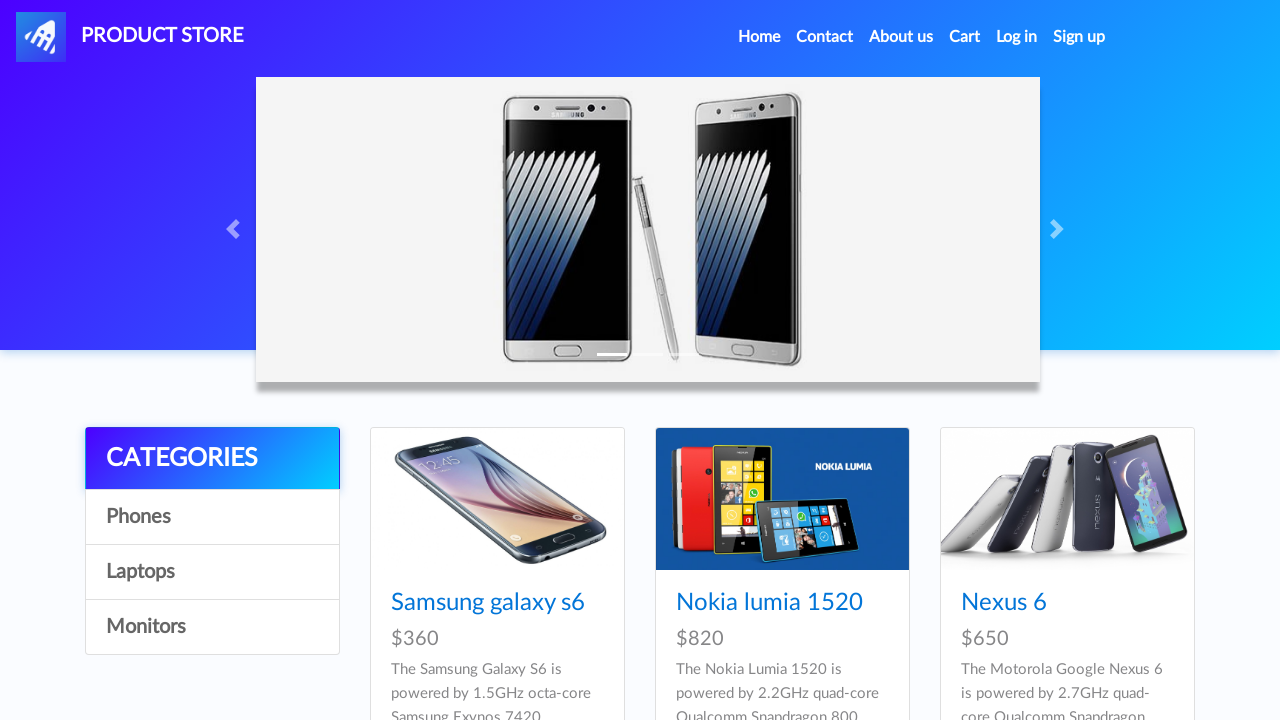

Verified Laptops category is visible on homepage
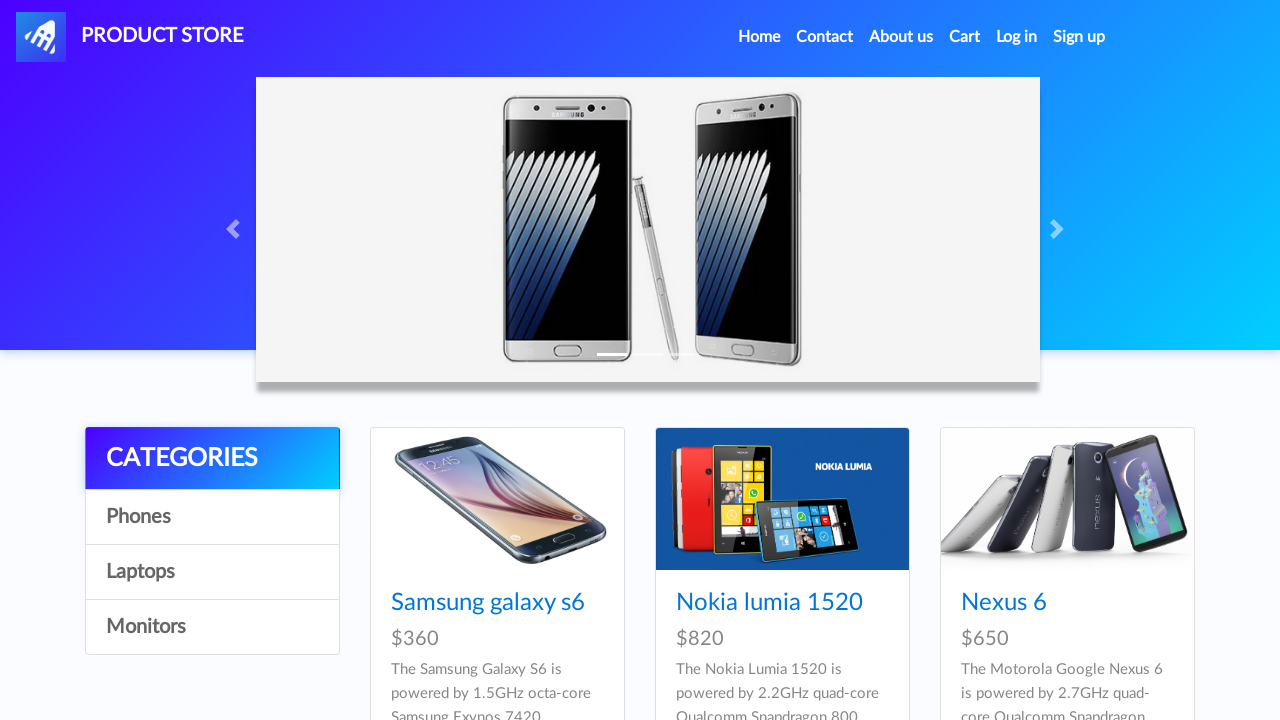

Verified Monitors category is visible on homepage
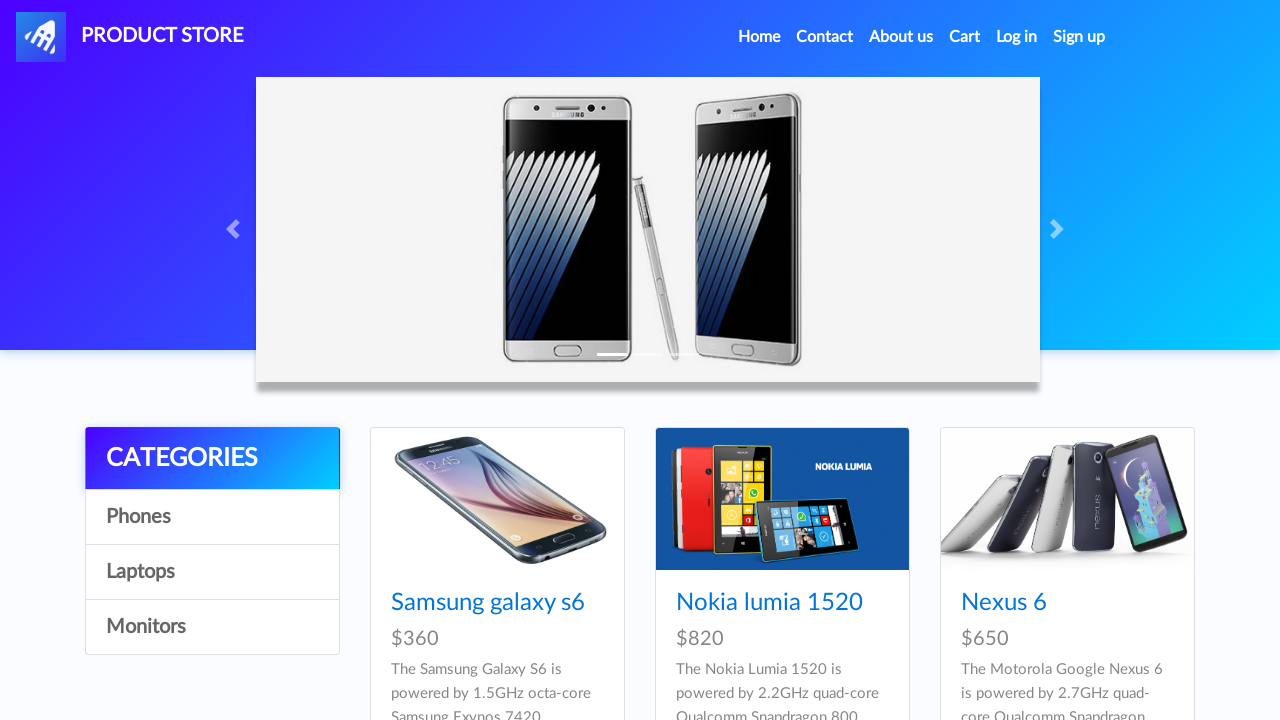

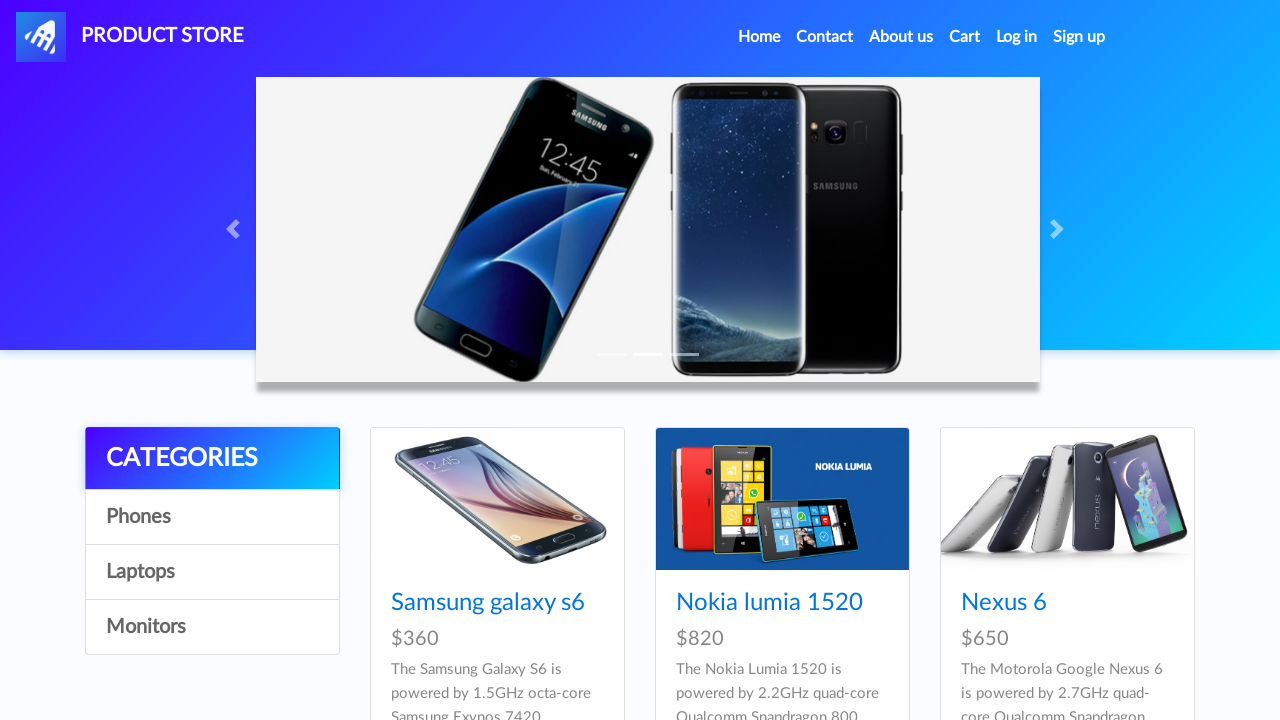